Tests that empty name is rejected in the registration form

Starting URL: https://davi-vert.vercel.app/index.html

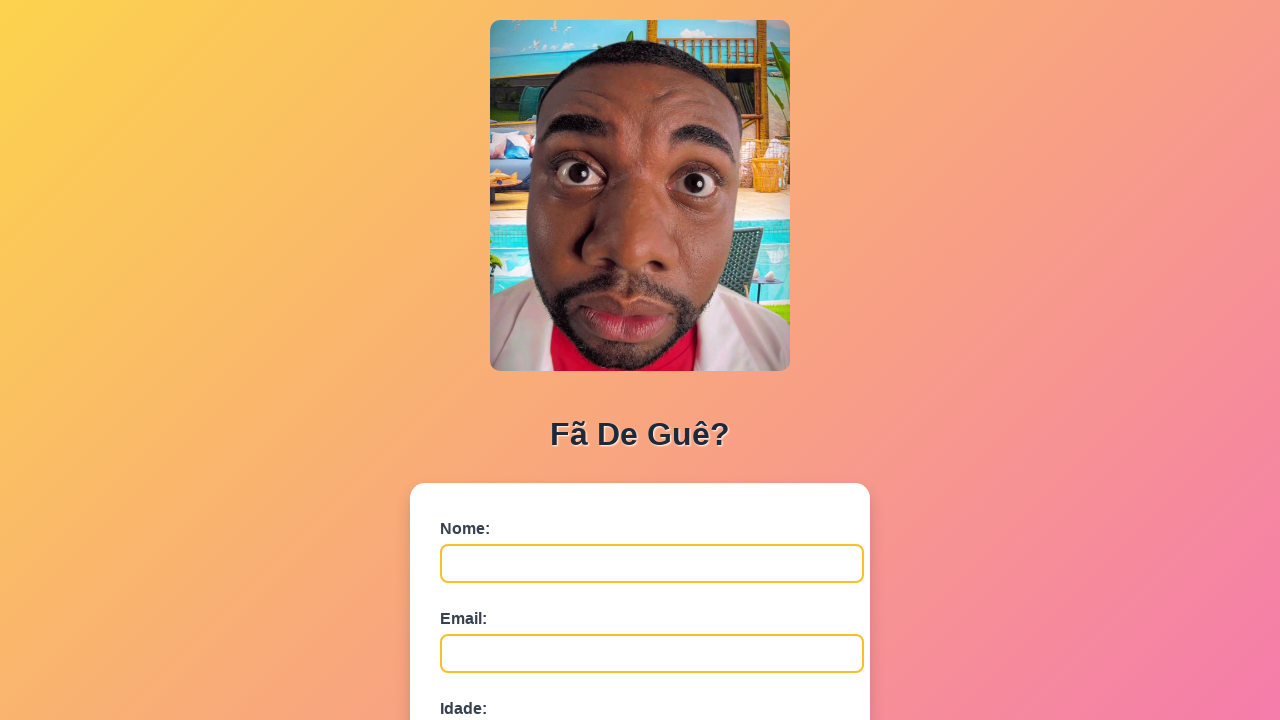

Cleared localStorage
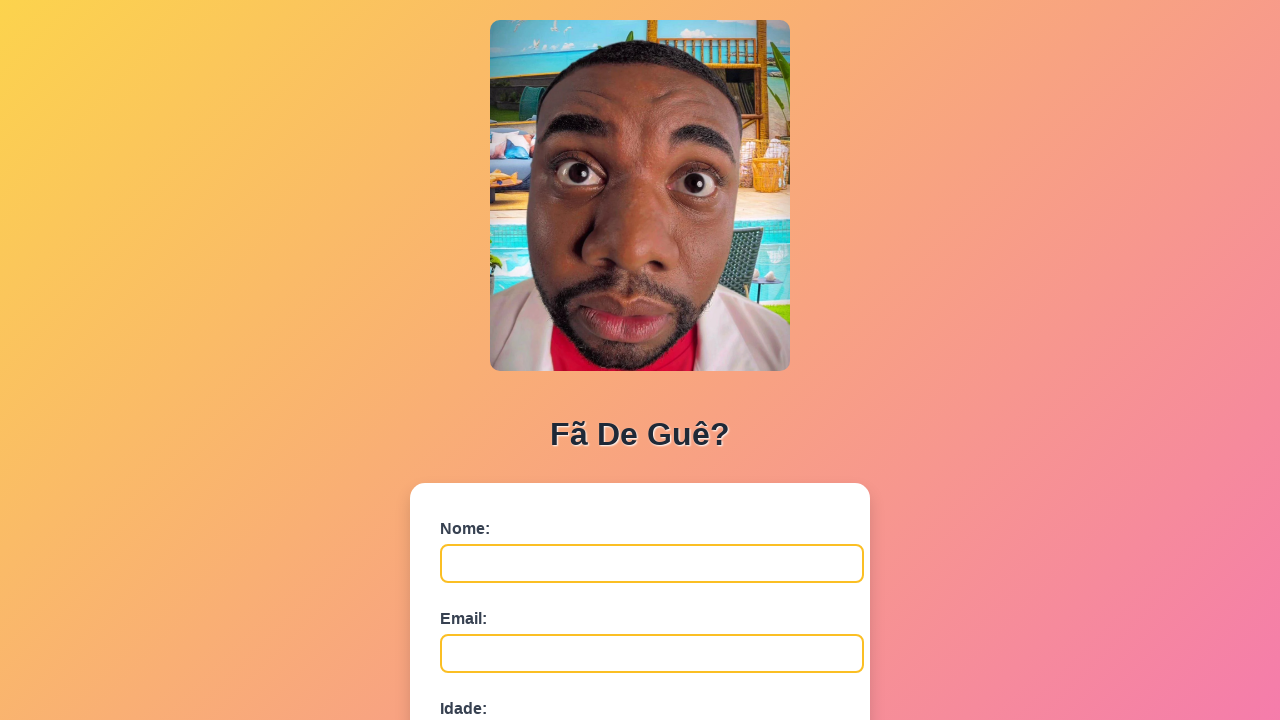

Left name field empty on #nome
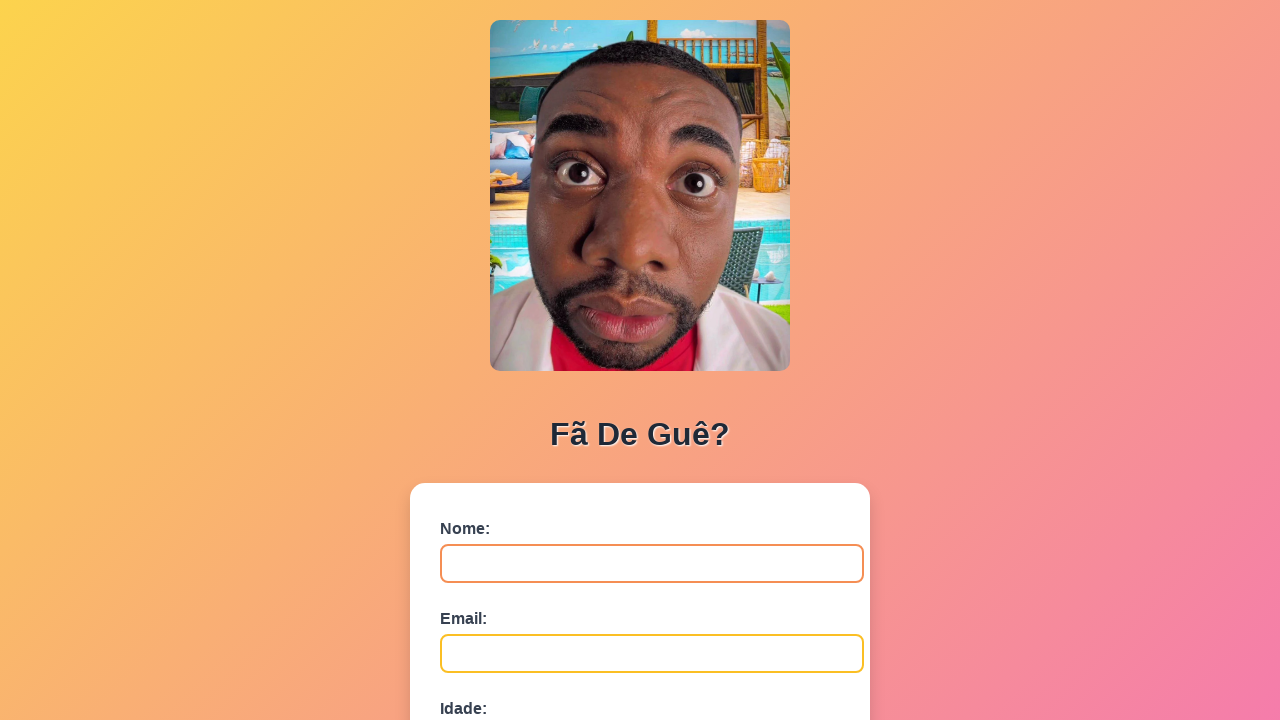

Filled email field with 'teste.vazio@example.com' on #email
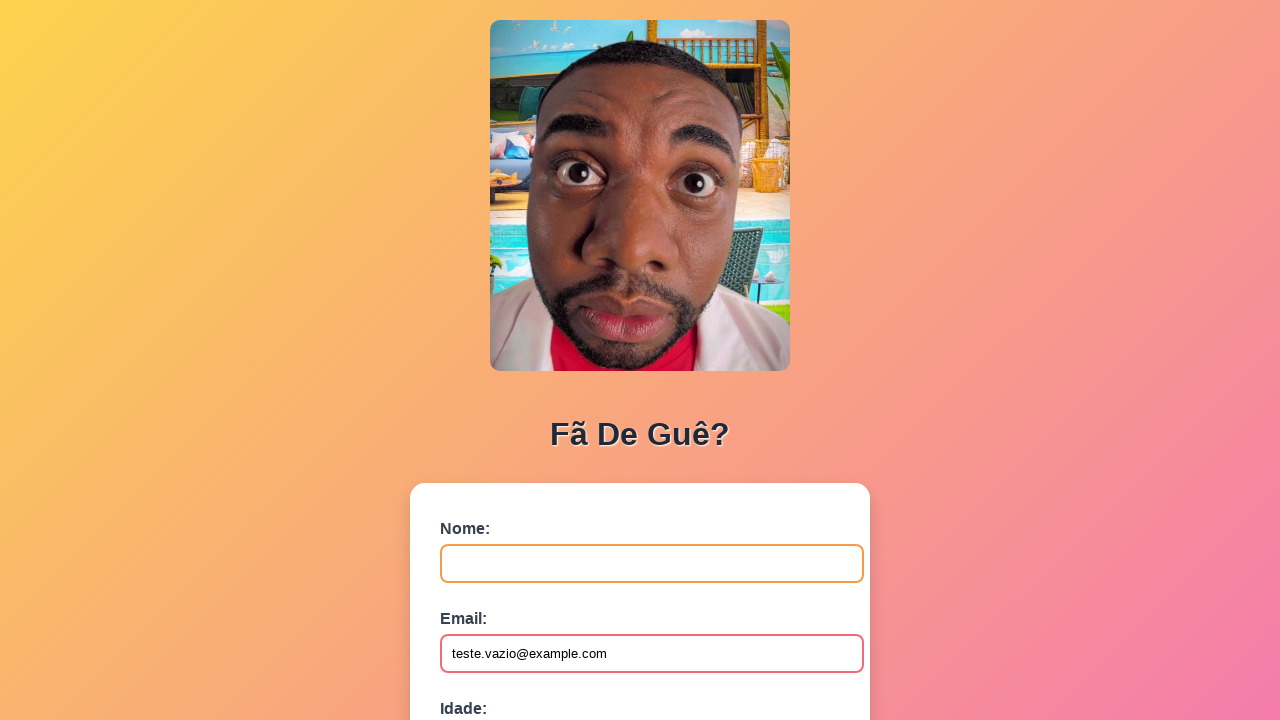

Filled age field with '25' on #idade
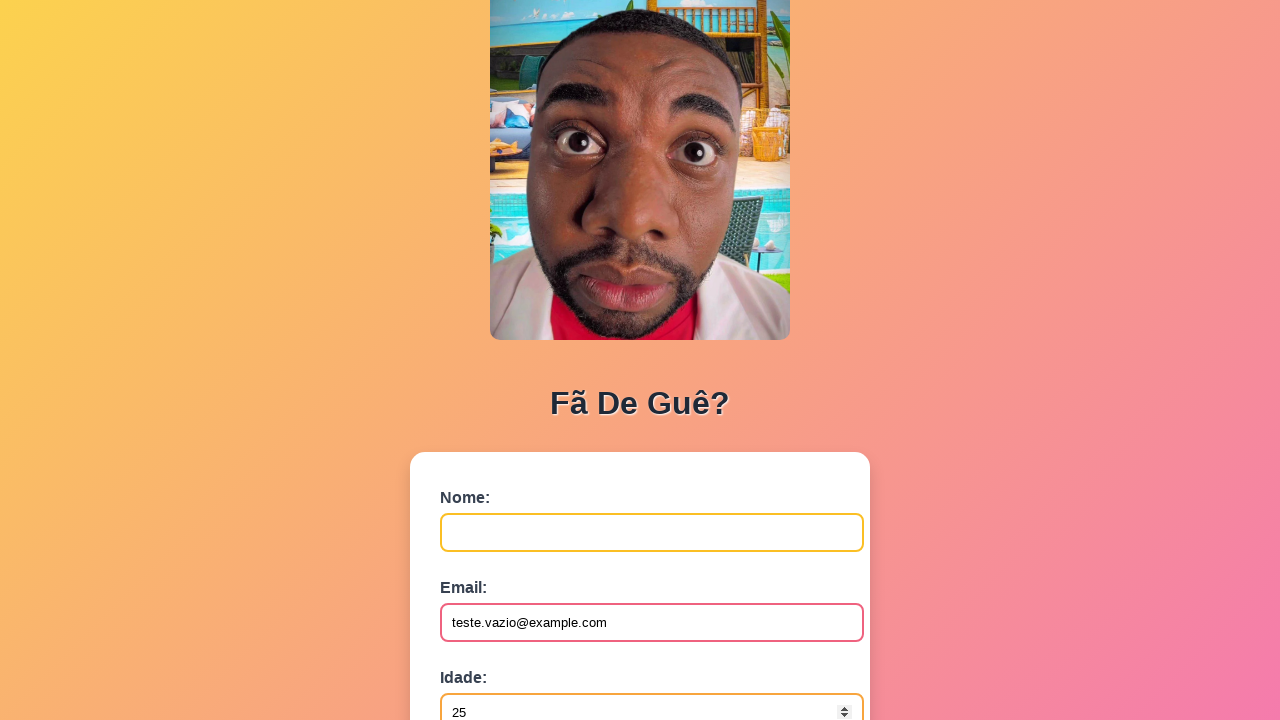

Clicked submit button to attempt registration with empty name at (490, 569) on button[type='submit']
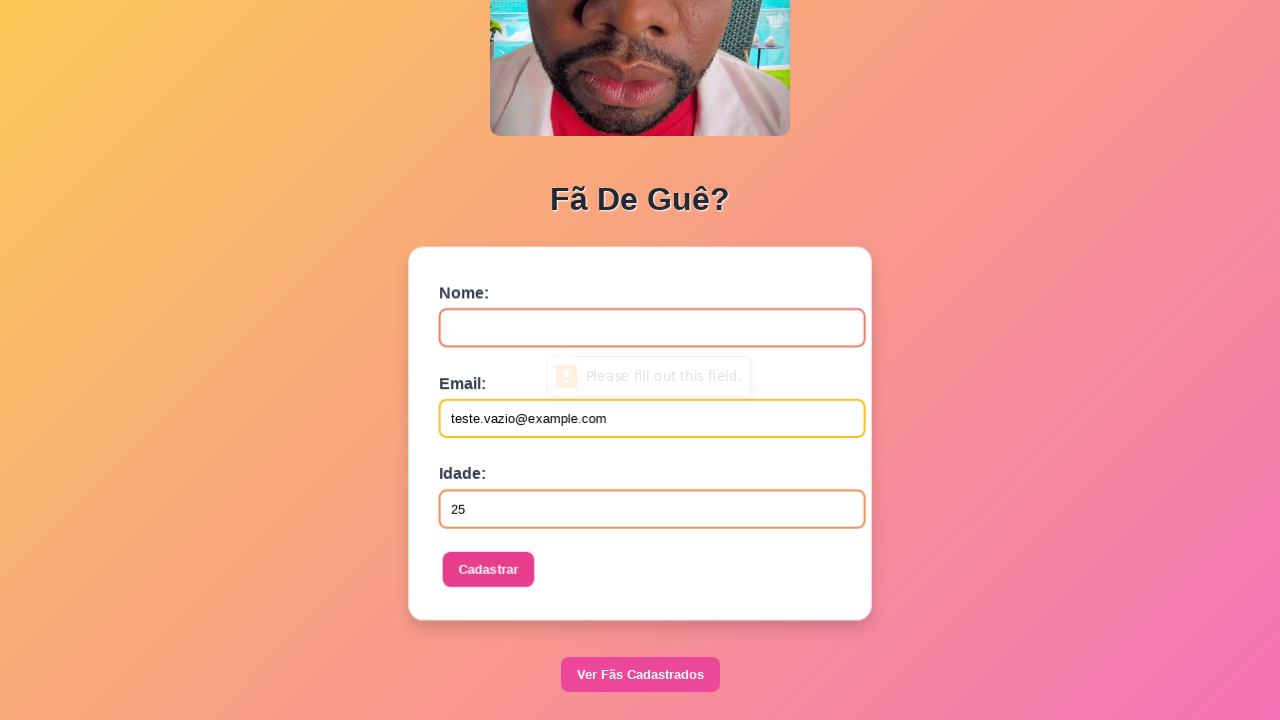

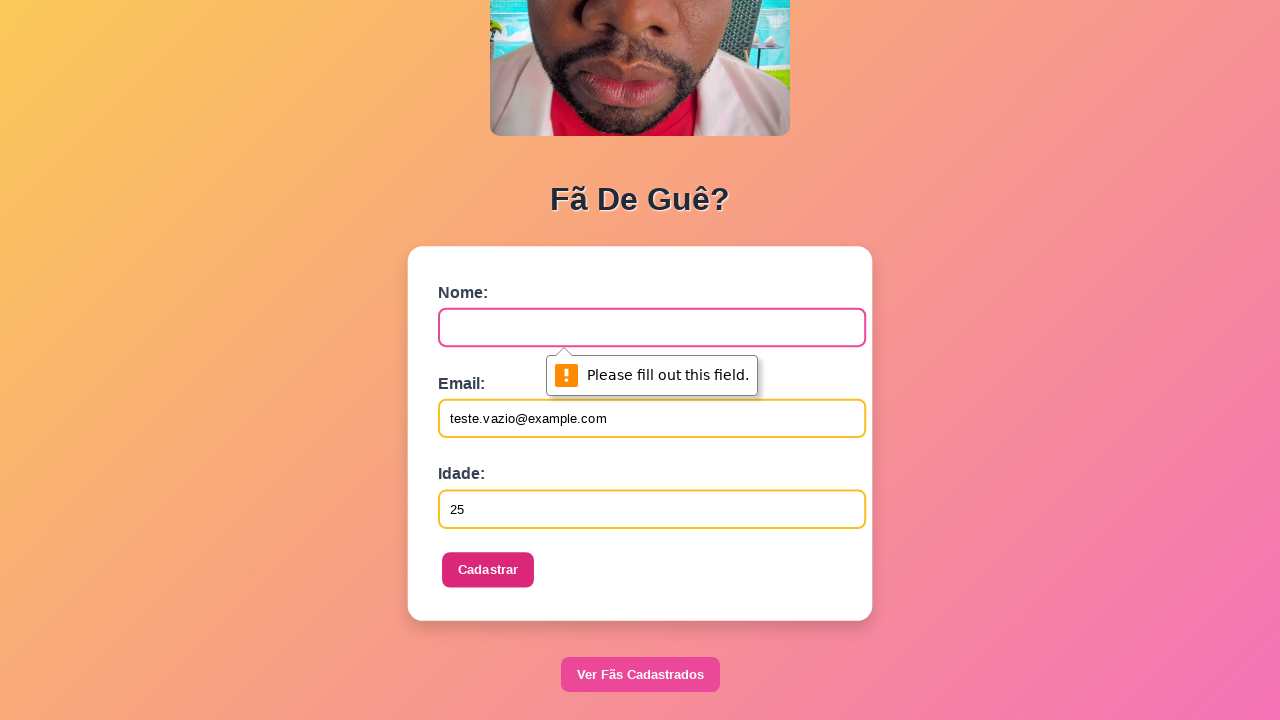